Tests double-click functionality by double-clicking a button and verifying the resulting text message.

Starting URL: https://automationfc.github.io/basic-form/index.html

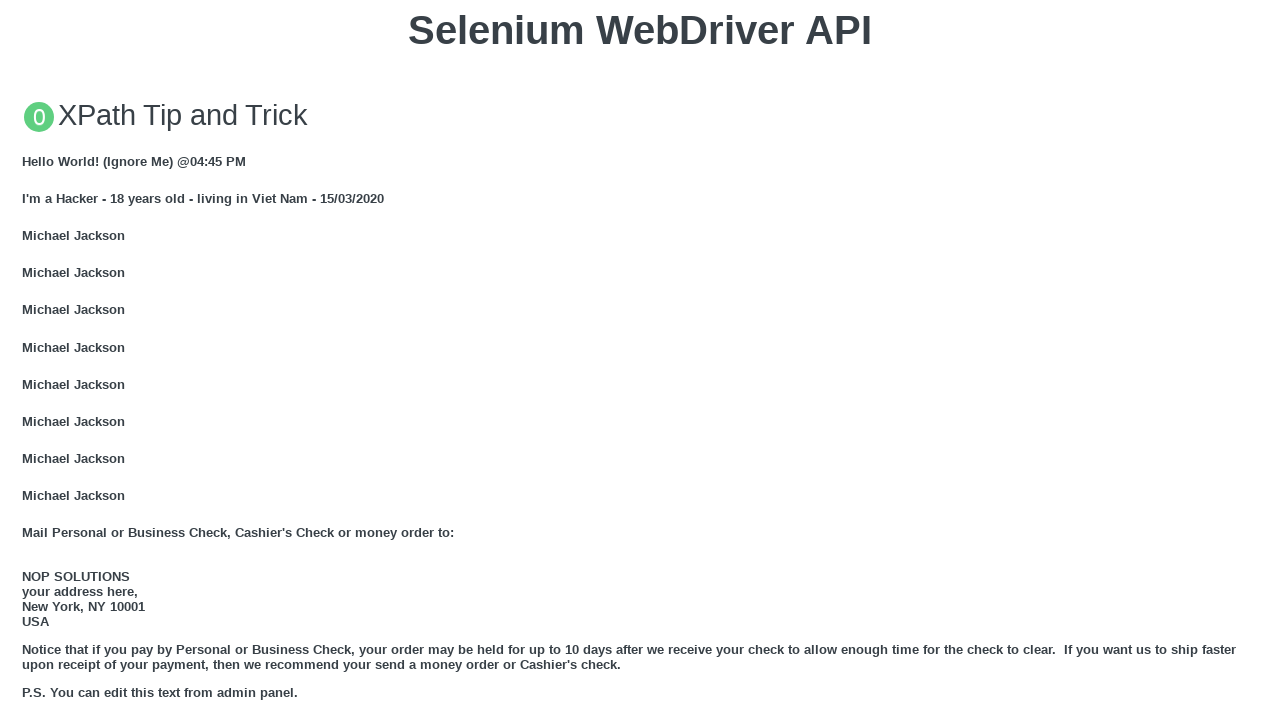

Double-clicked the 'Double click me' button at (640, 361) on button:has-text('Double click me')
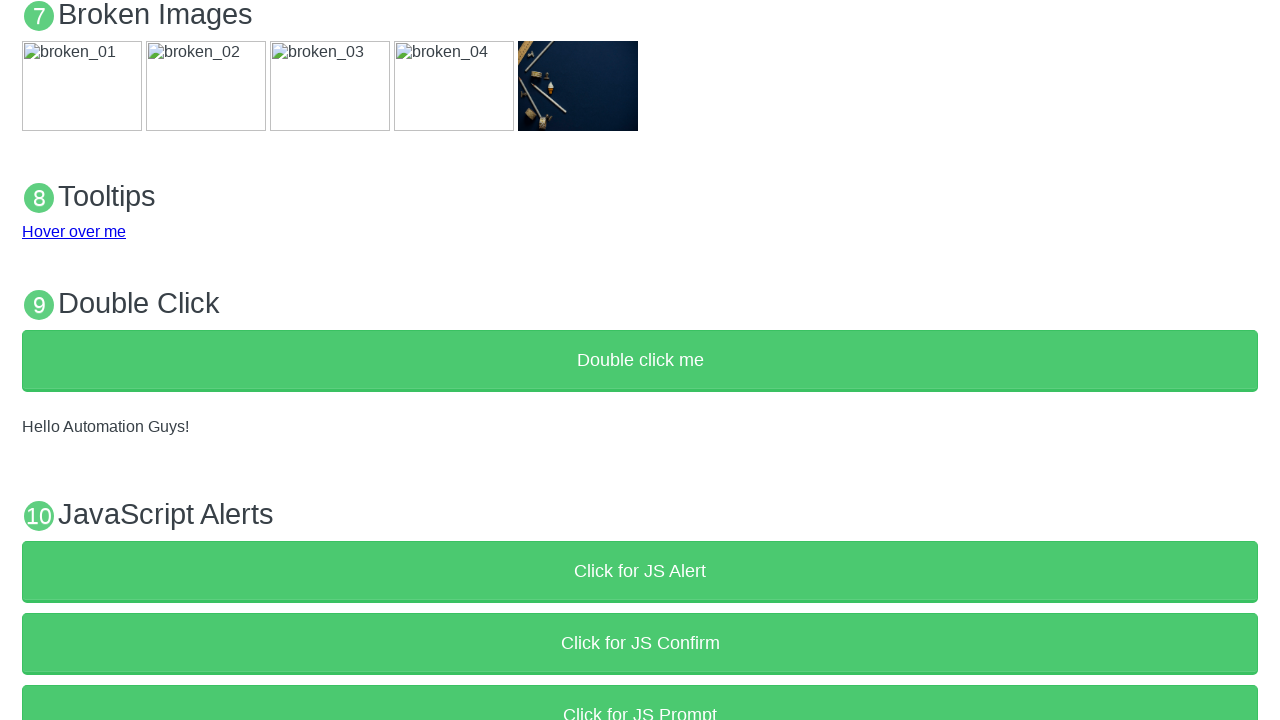

Result text message appeared after double-click
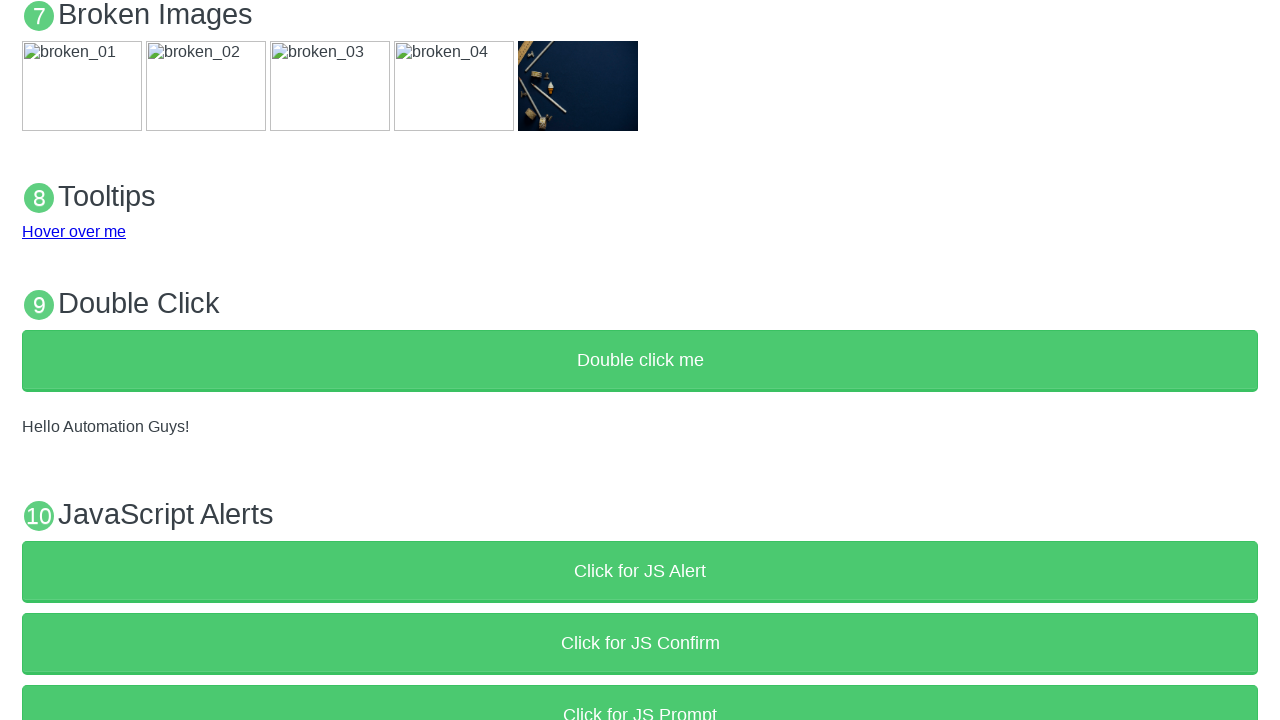

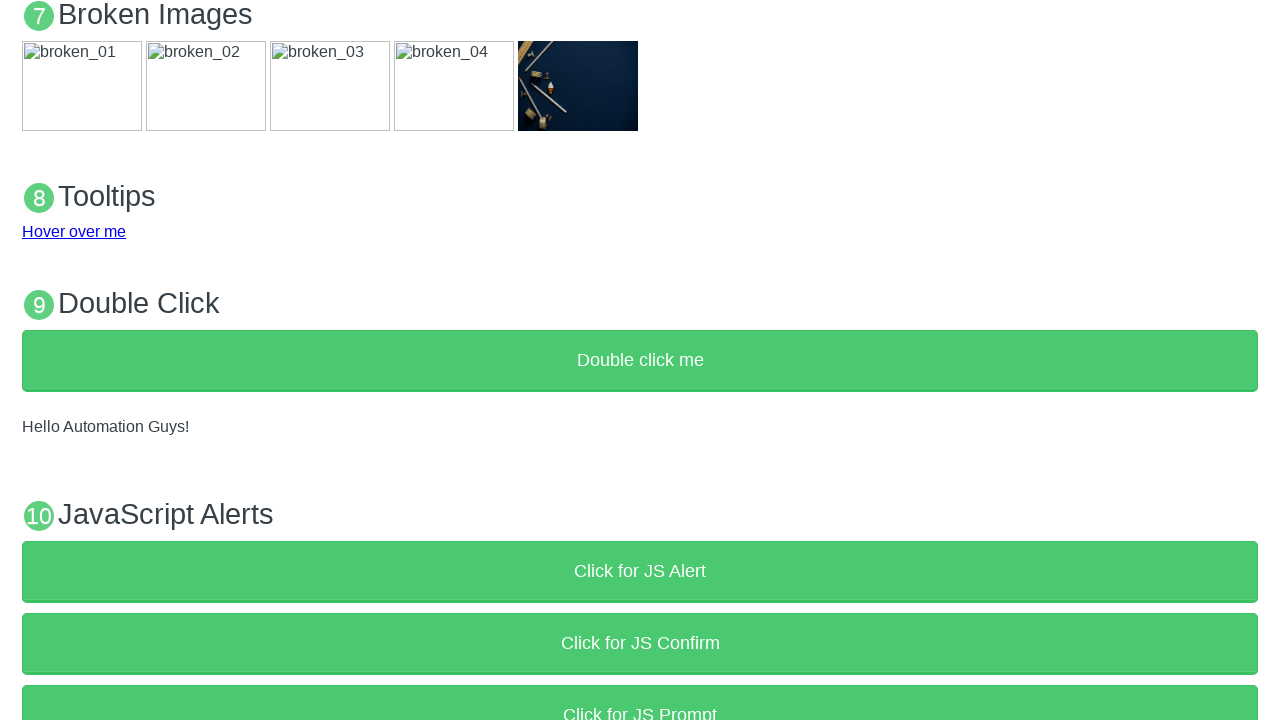